Tests a registration form by filling in first name, last name, and email fields, then submitting and verifying success message

Starting URL: http://suninjuly.github.io/registration2.html

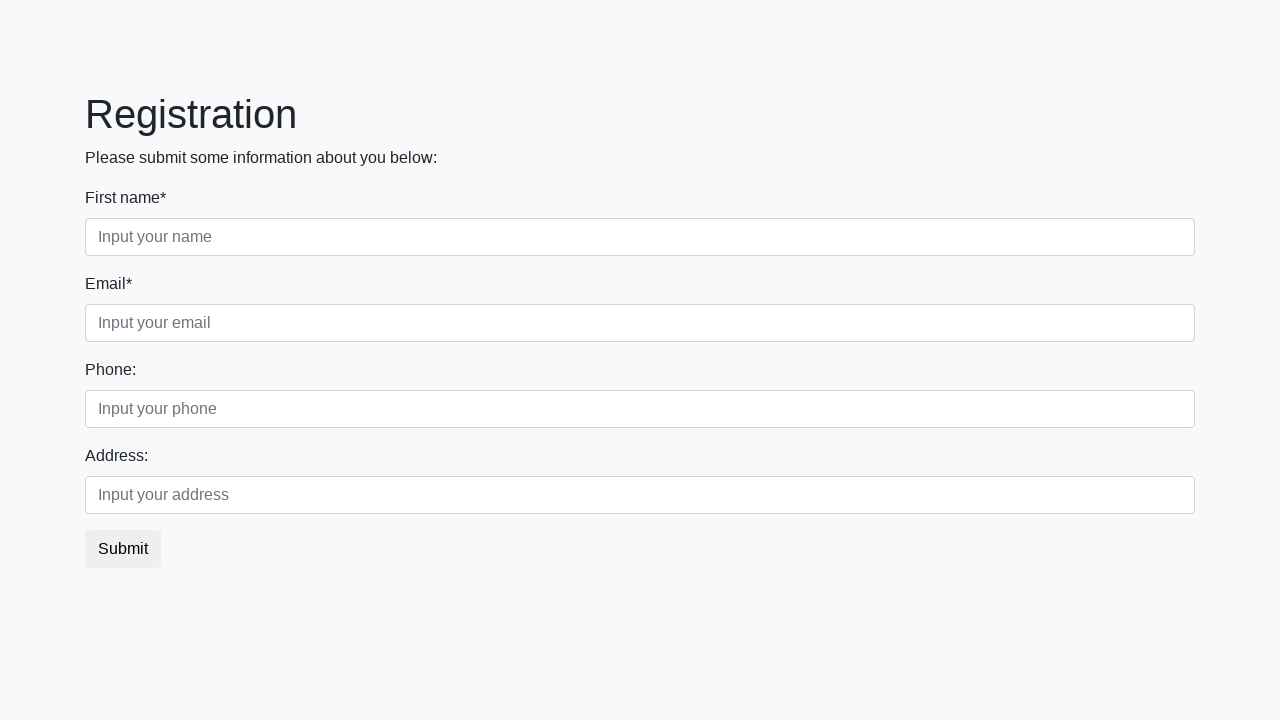

Filled first name field with 'Aza' on .first
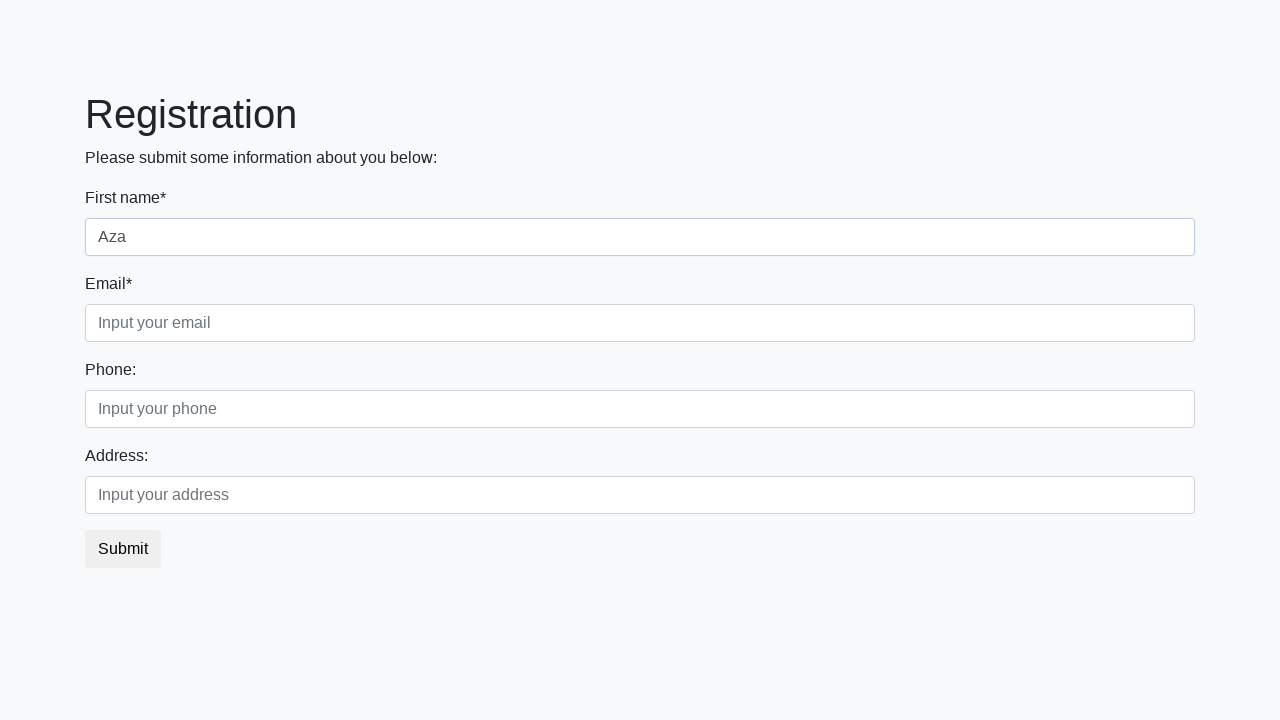

Filled last name field with 'Mat' on .second
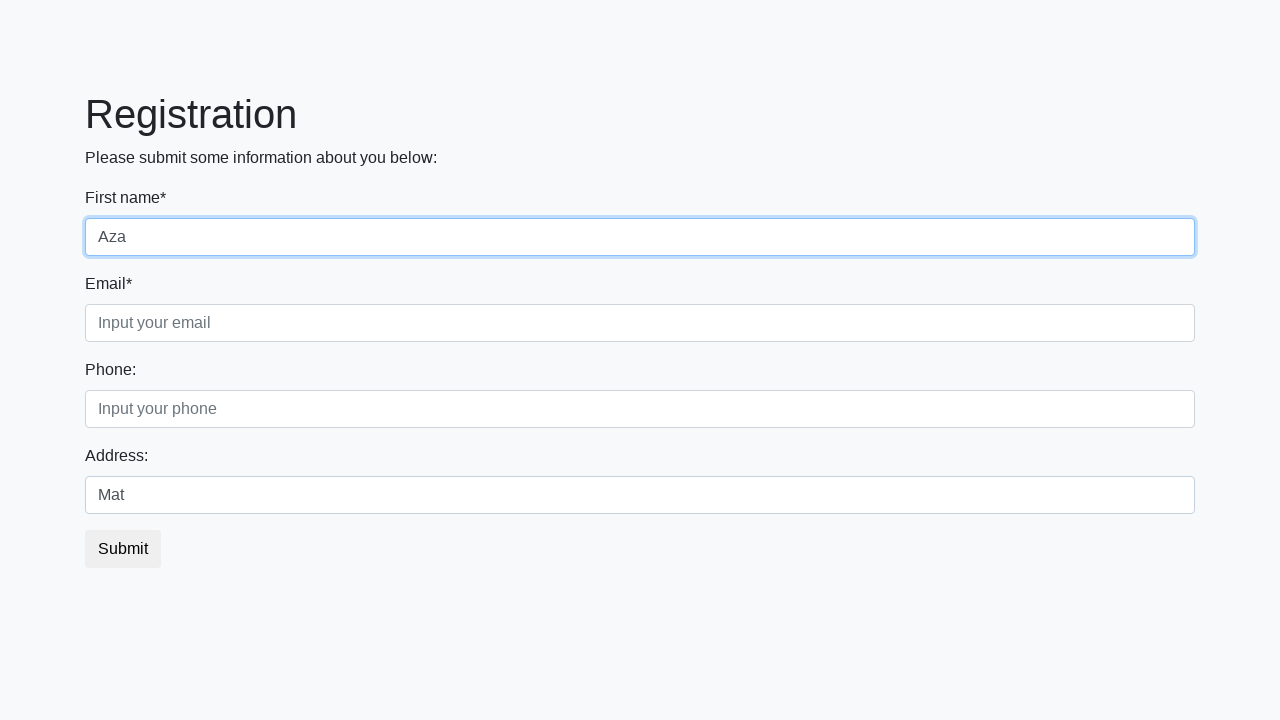

Filled email field with 'azamat@gmail.mars' on .third
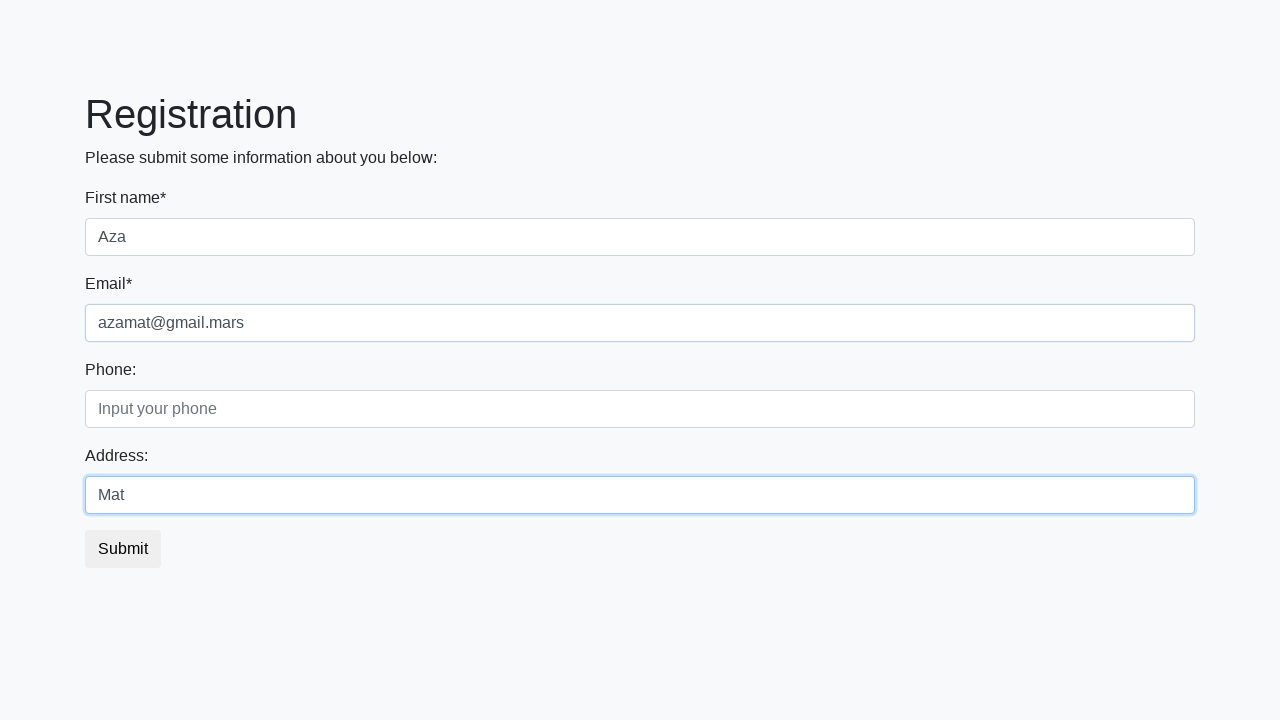

Clicked submit button to register at (123, 549) on button.btn
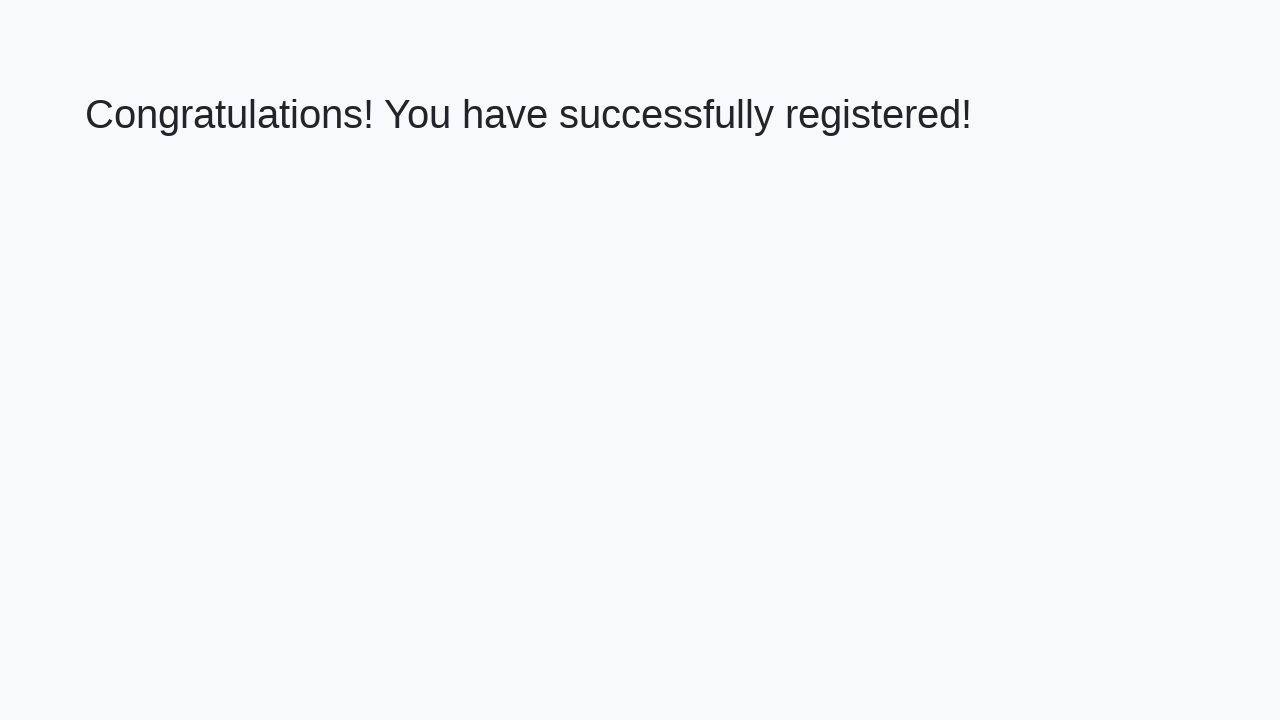

Success message heading loaded
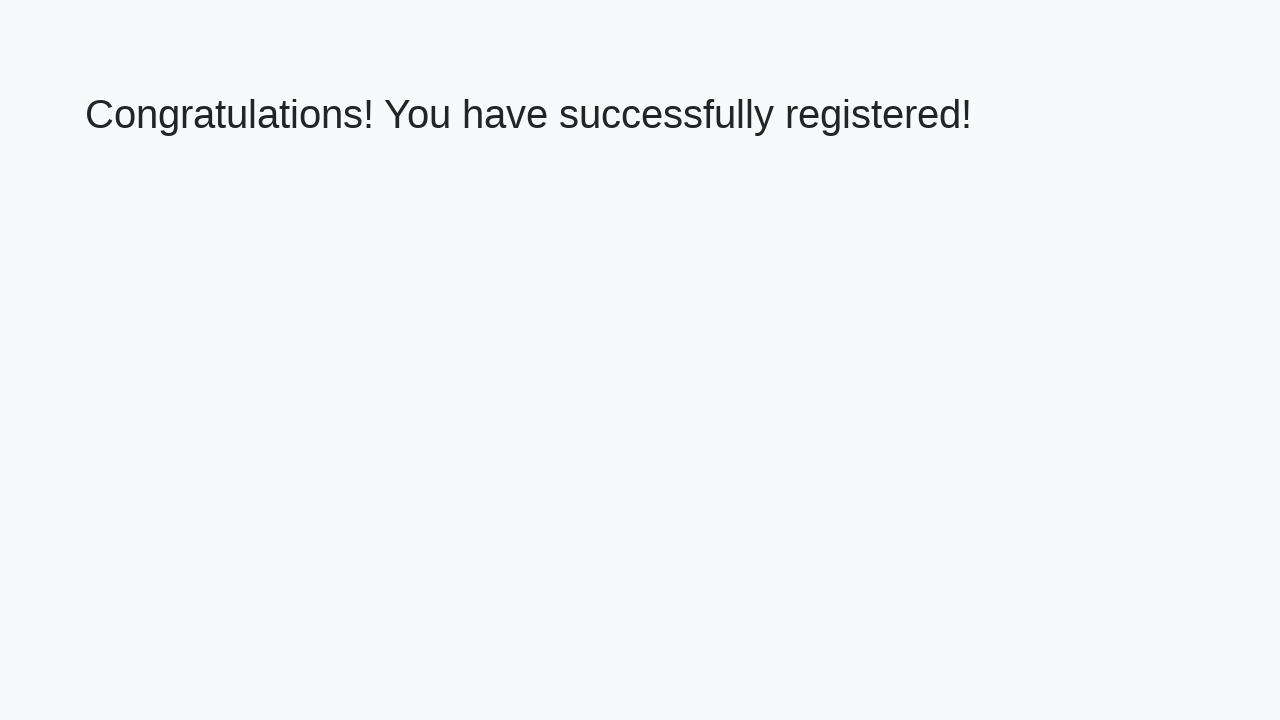

Retrieved success message text
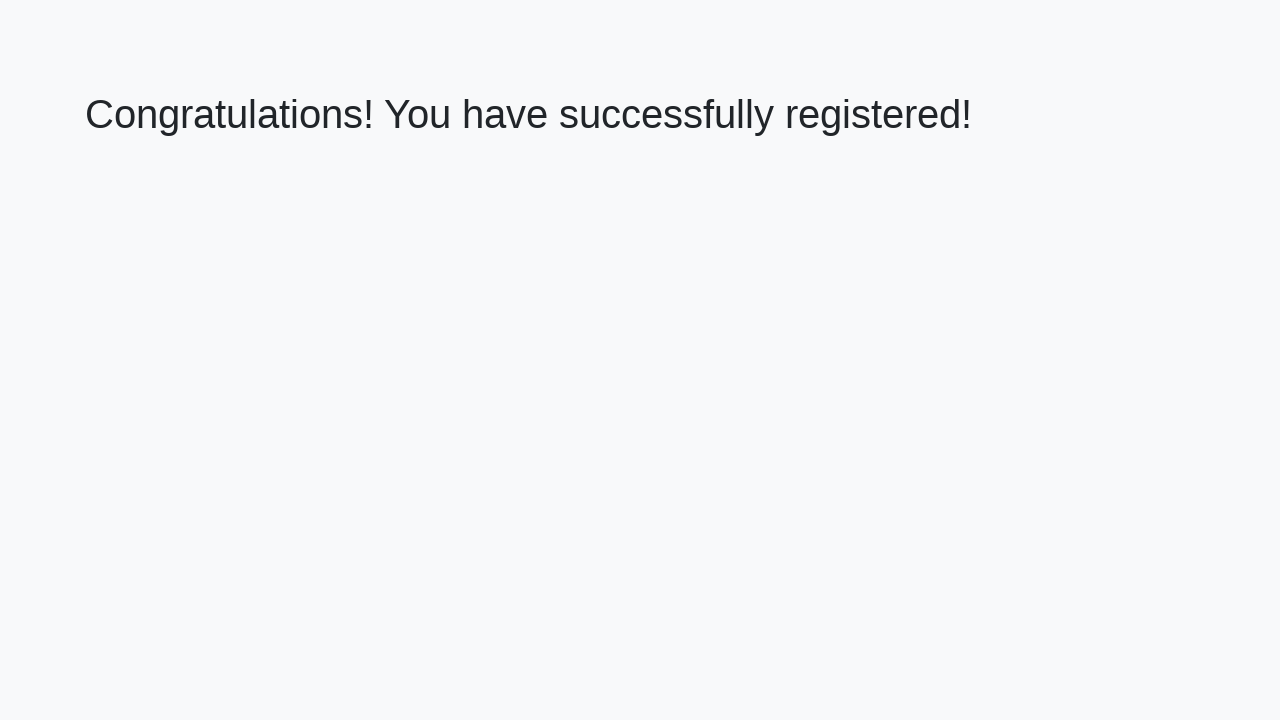

Verified success message: 'Congratulations! You have successfully registered!'
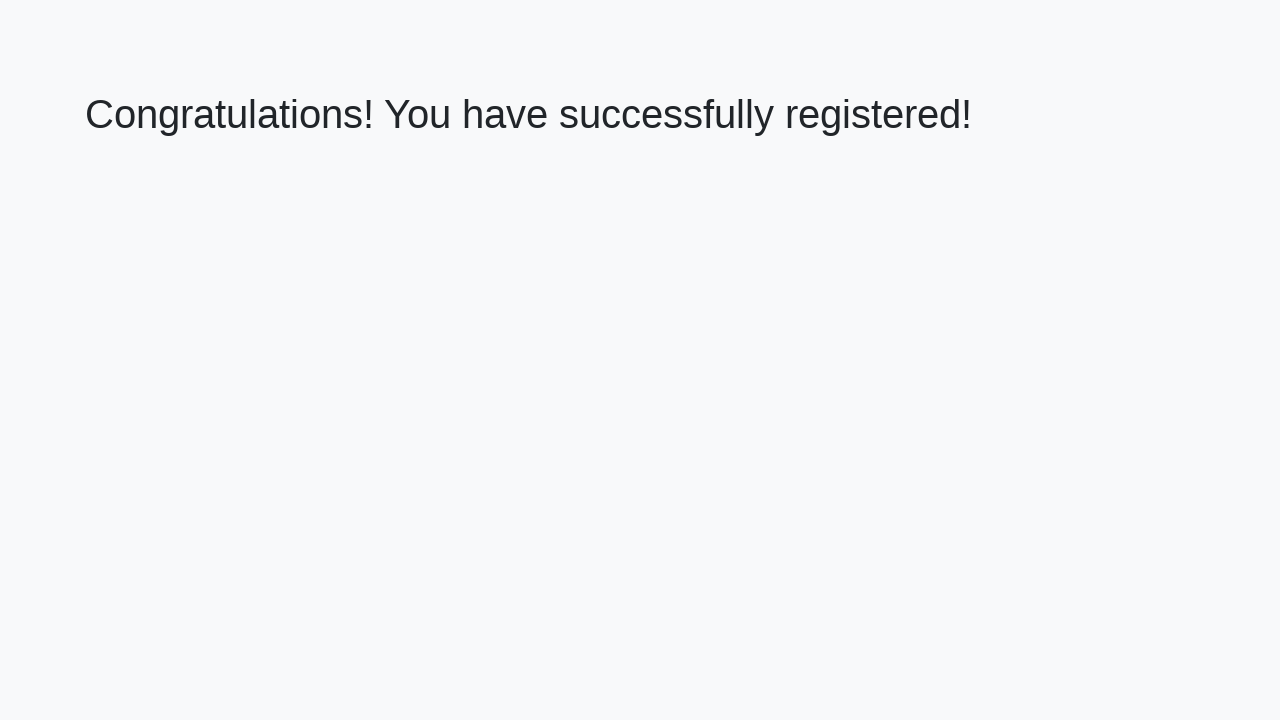

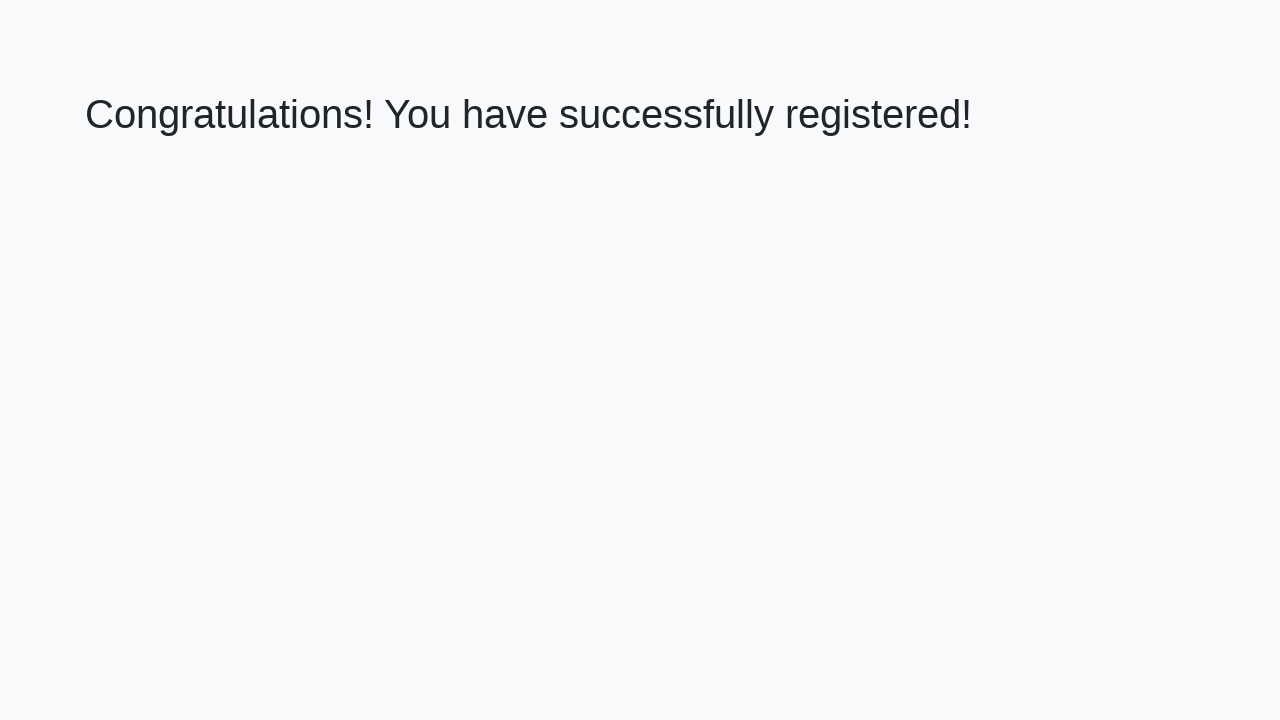